Tests clearing the complete state of all items by toggling the mark all checkbox

Starting URL: https://demo.playwright.dev/todomvc

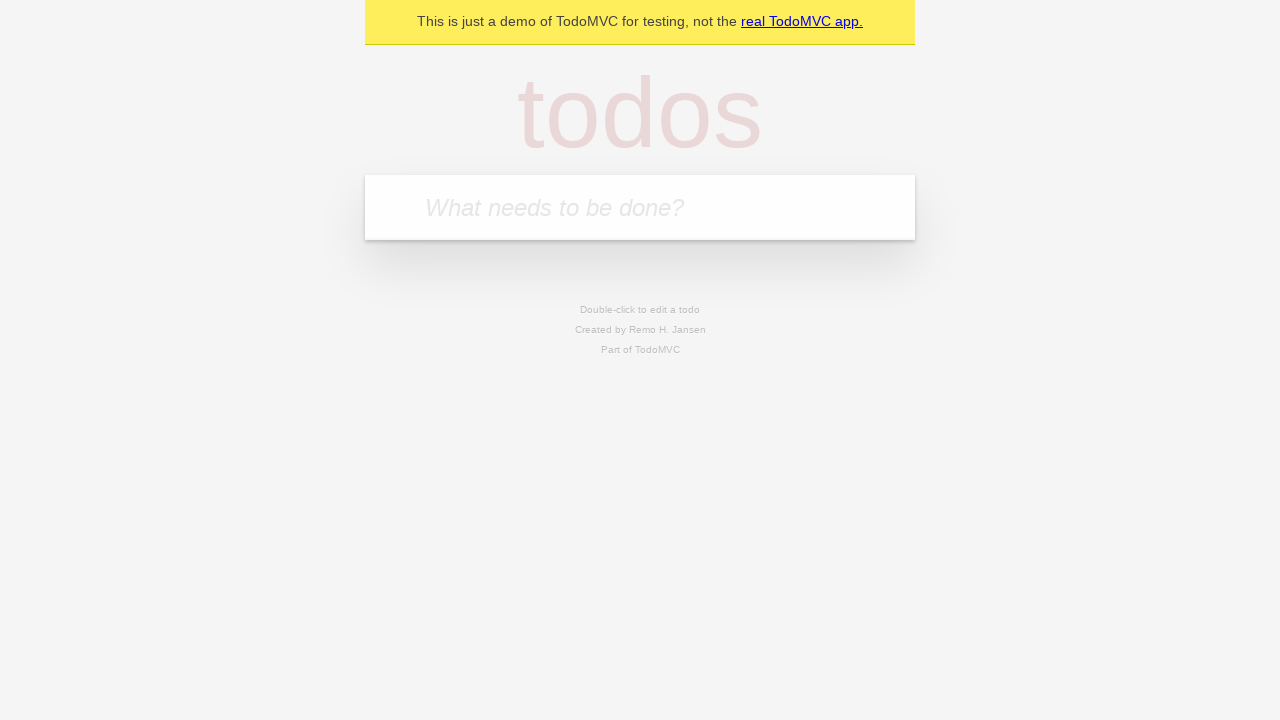

Filled todo input with 'buy some cheese' on internal:attr=[placeholder="What needs to be done?"i]
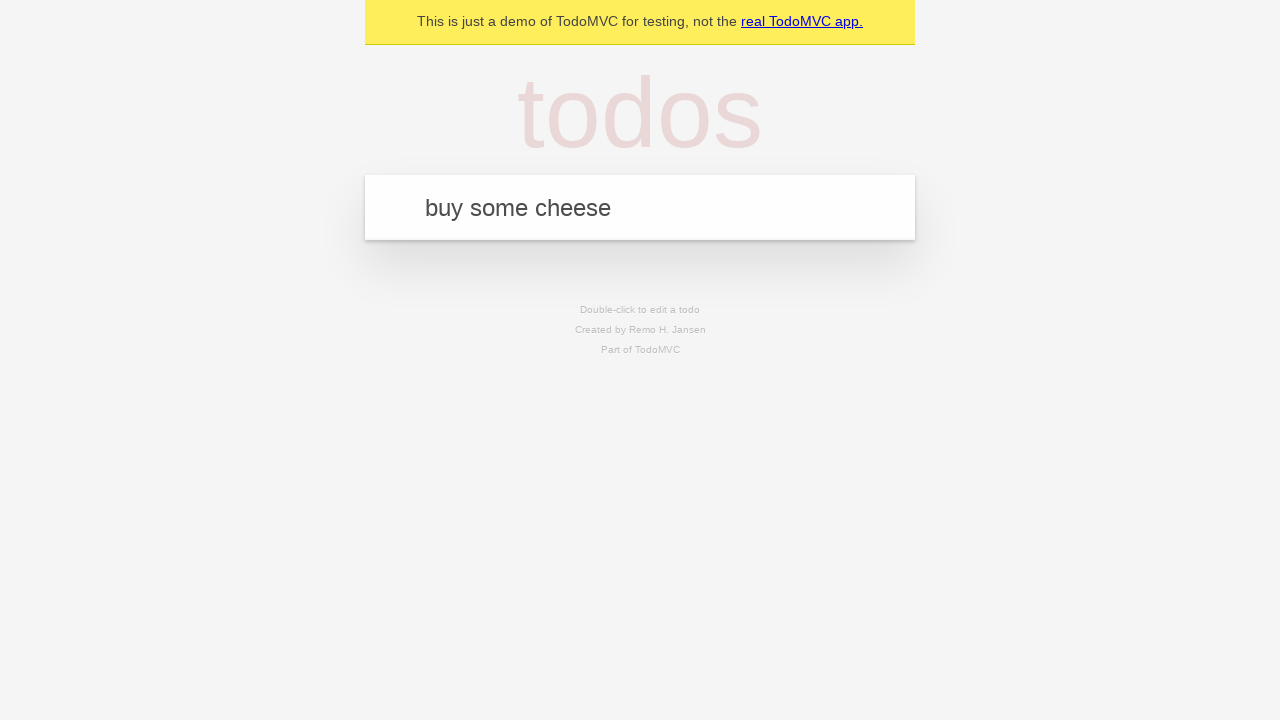

Pressed Enter to add first todo item on internal:attr=[placeholder="What needs to be done?"i]
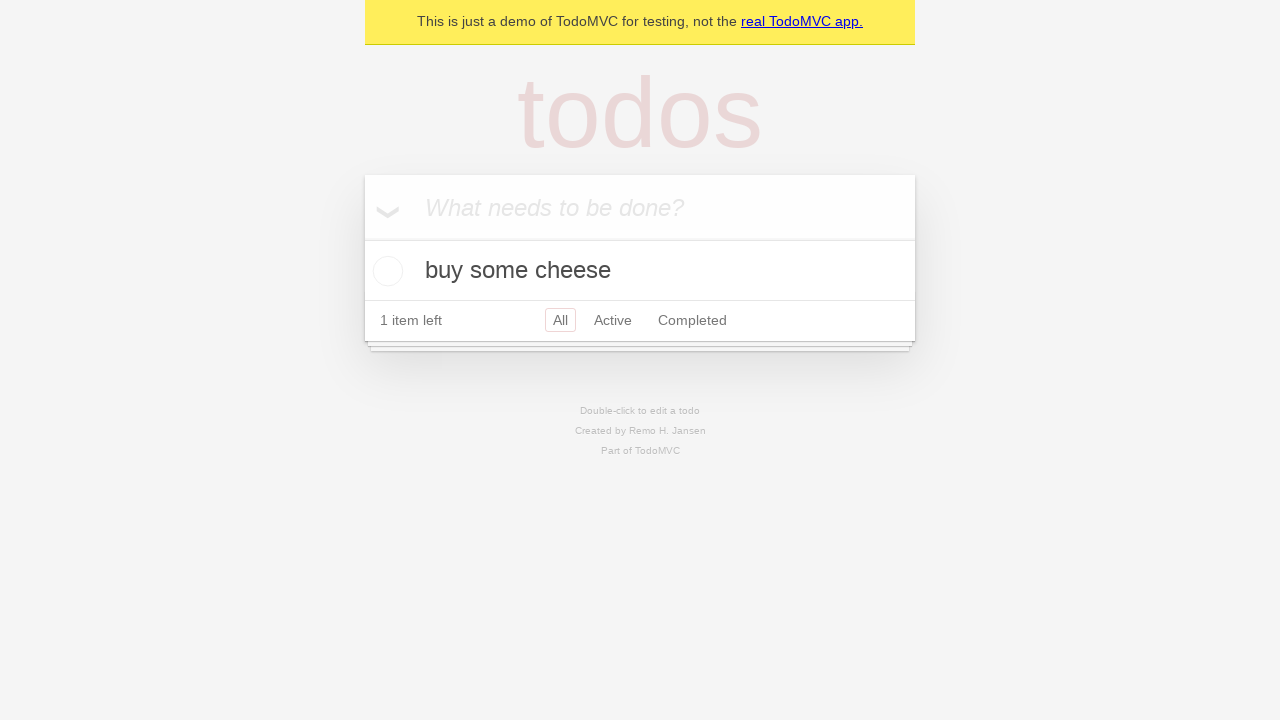

Filled todo input with 'feed the cat' on internal:attr=[placeholder="What needs to be done?"i]
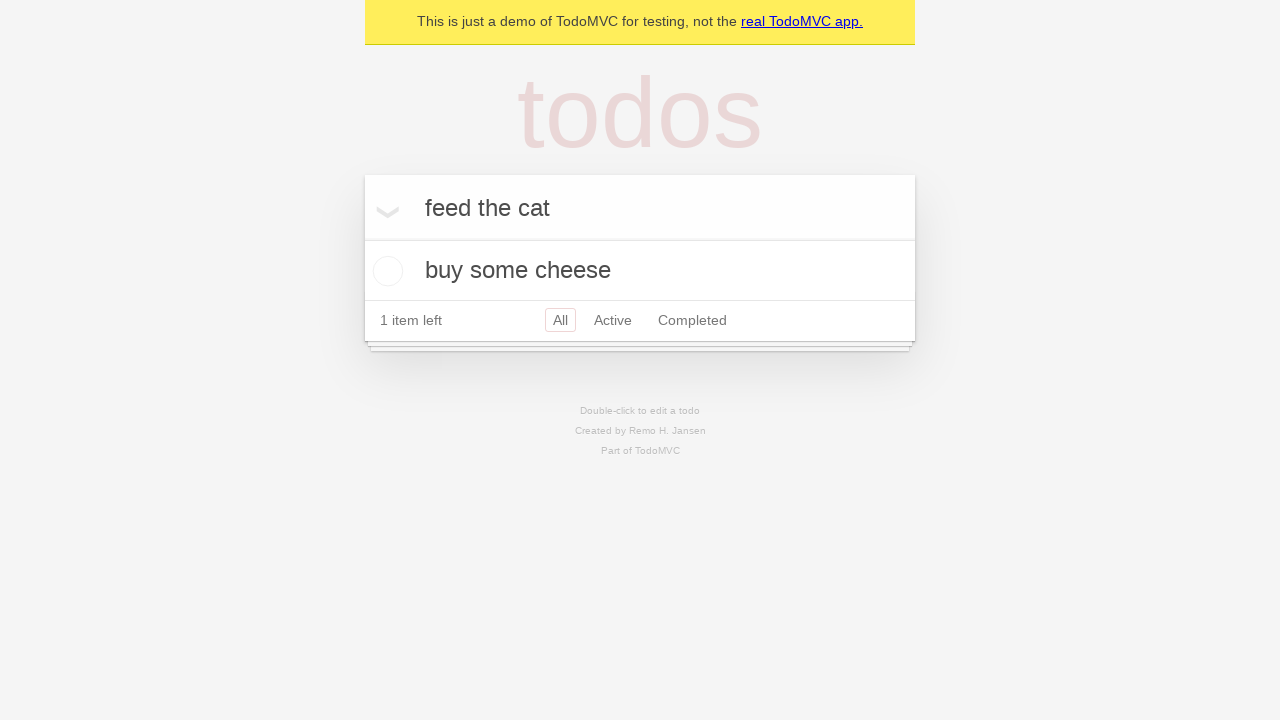

Pressed Enter to add second todo item on internal:attr=[placeholder="What needs to be done?"i]
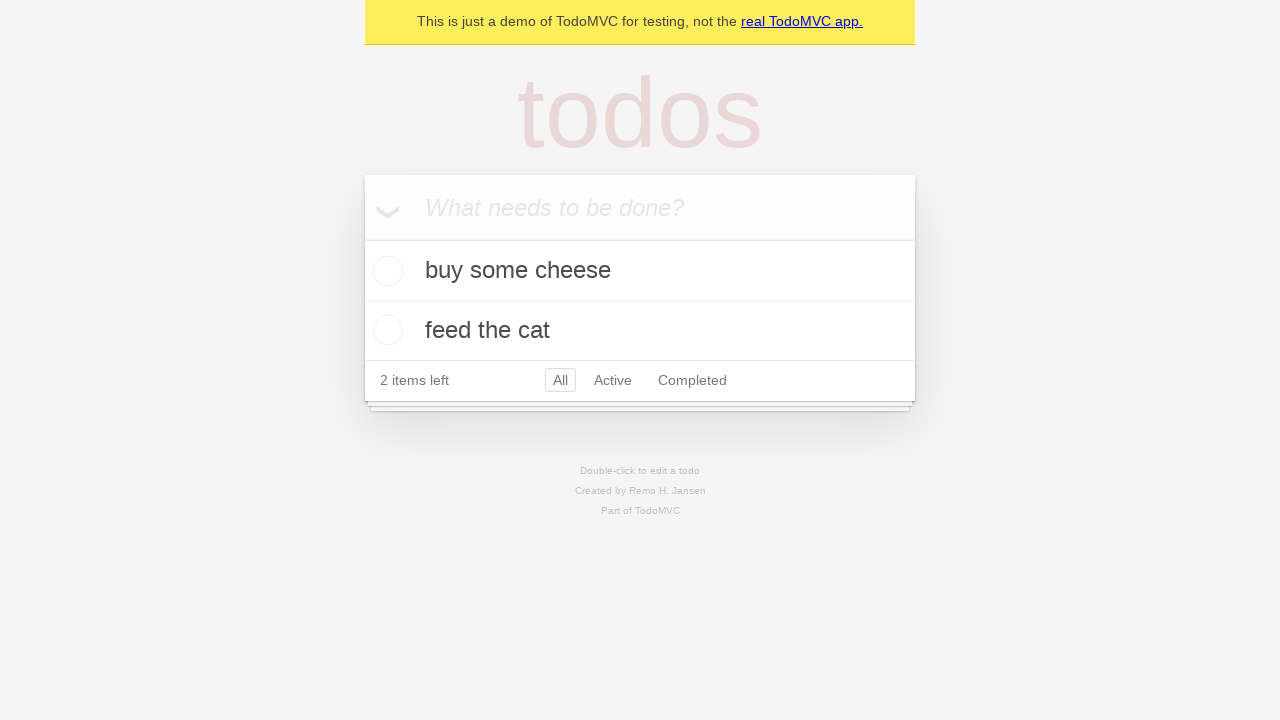

Filled todo input with 'book a doctors appointment' on internal:attr=[placeholder="What needs to be done?"i]
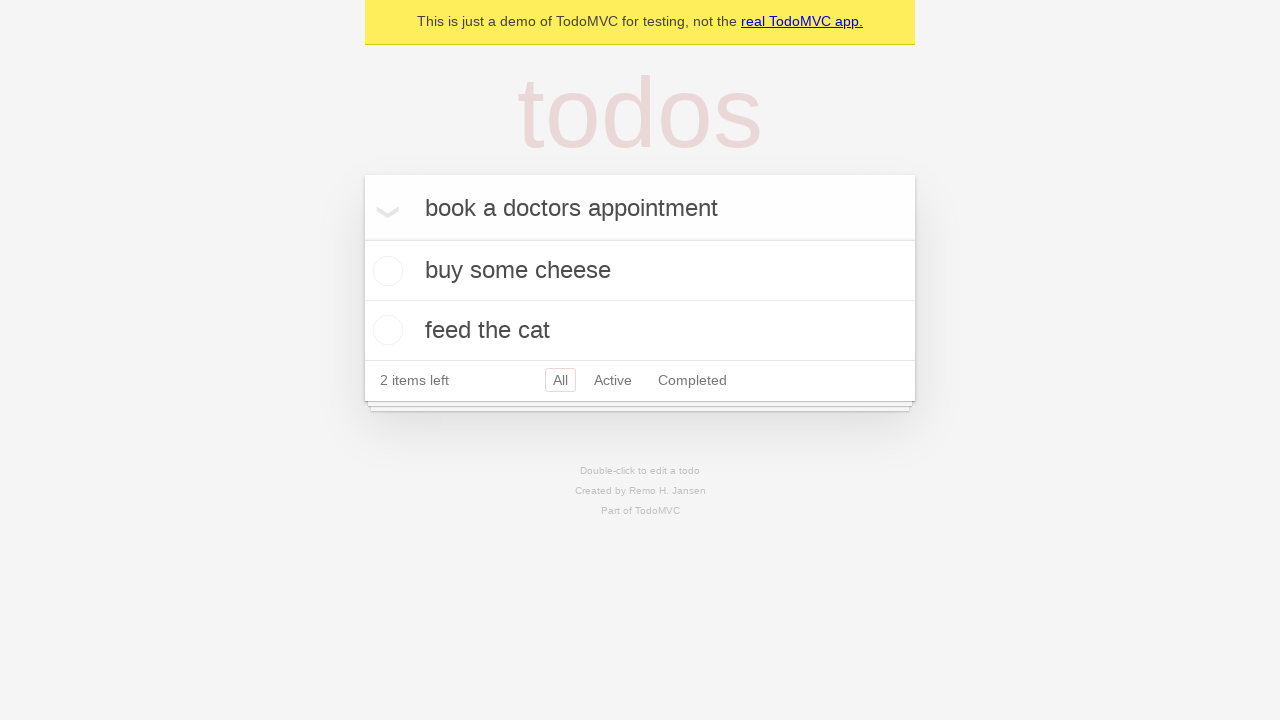

Pressed Enter to add third todo item on internal:attr=[placeholder="What needs to be done?"i]
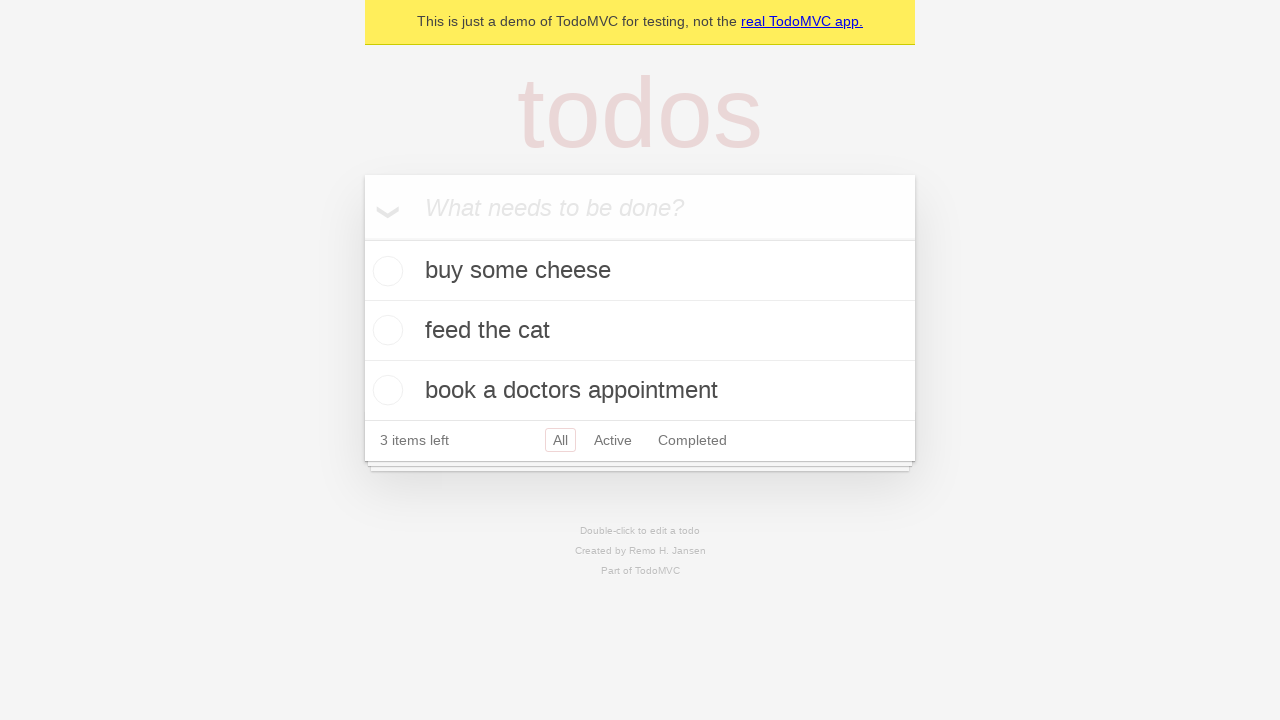

Checked 'Mark all as complete' checkbox to mark all todos as complete at (362, 238) on internal:label="Mark all as complete"i
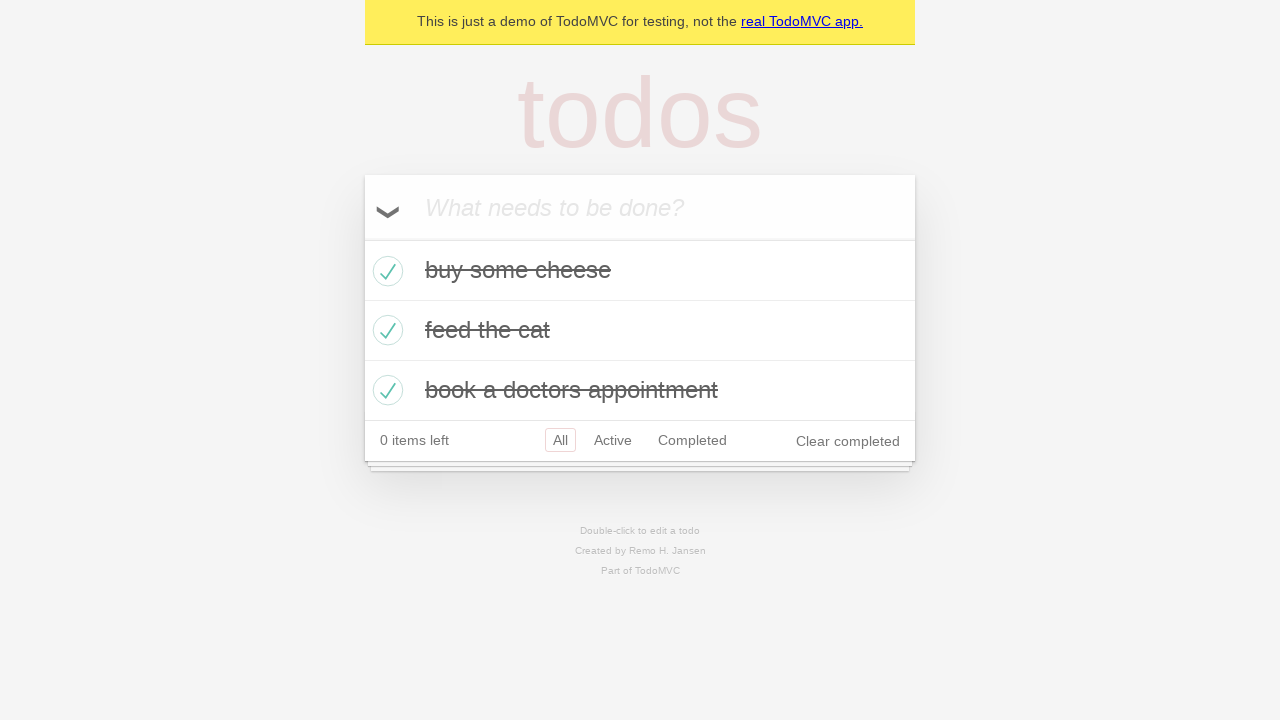

Unchecked 'Mark all as complete' checkbox to clear the complete state of all items at (362, 238) on internal:label="Mark all as complete"i
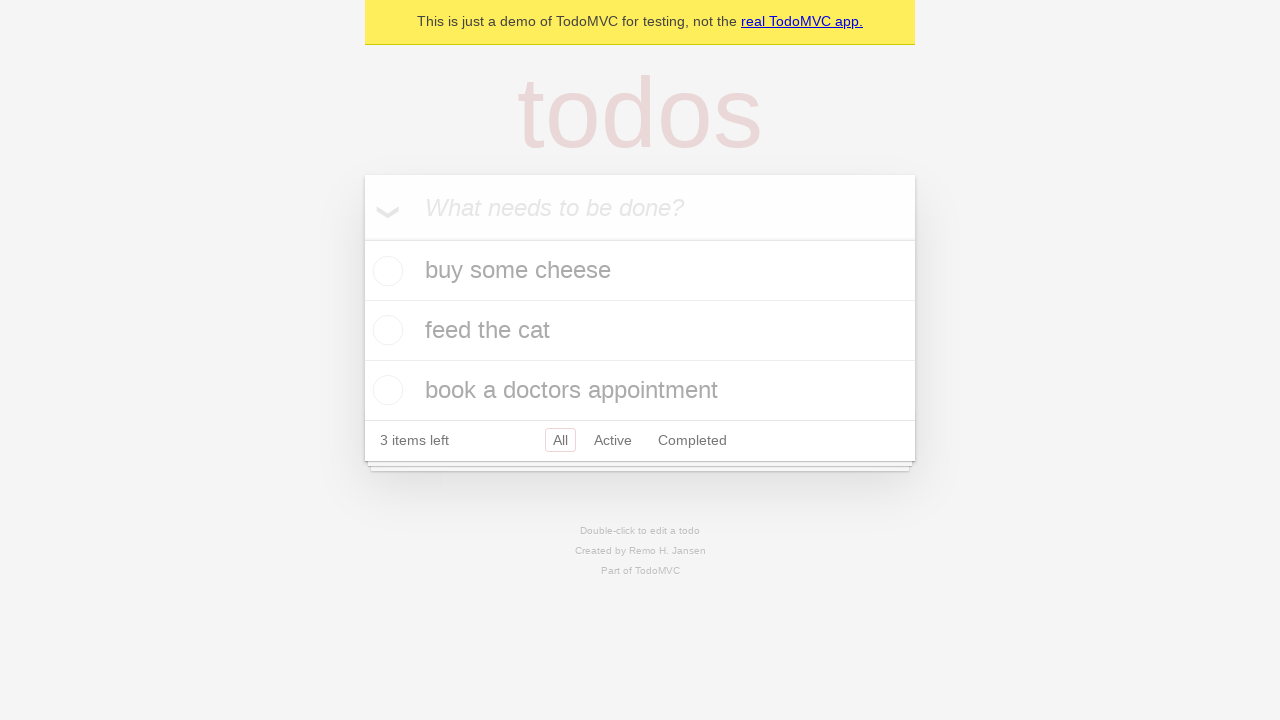

Waited 500ms for items to be uncompleted
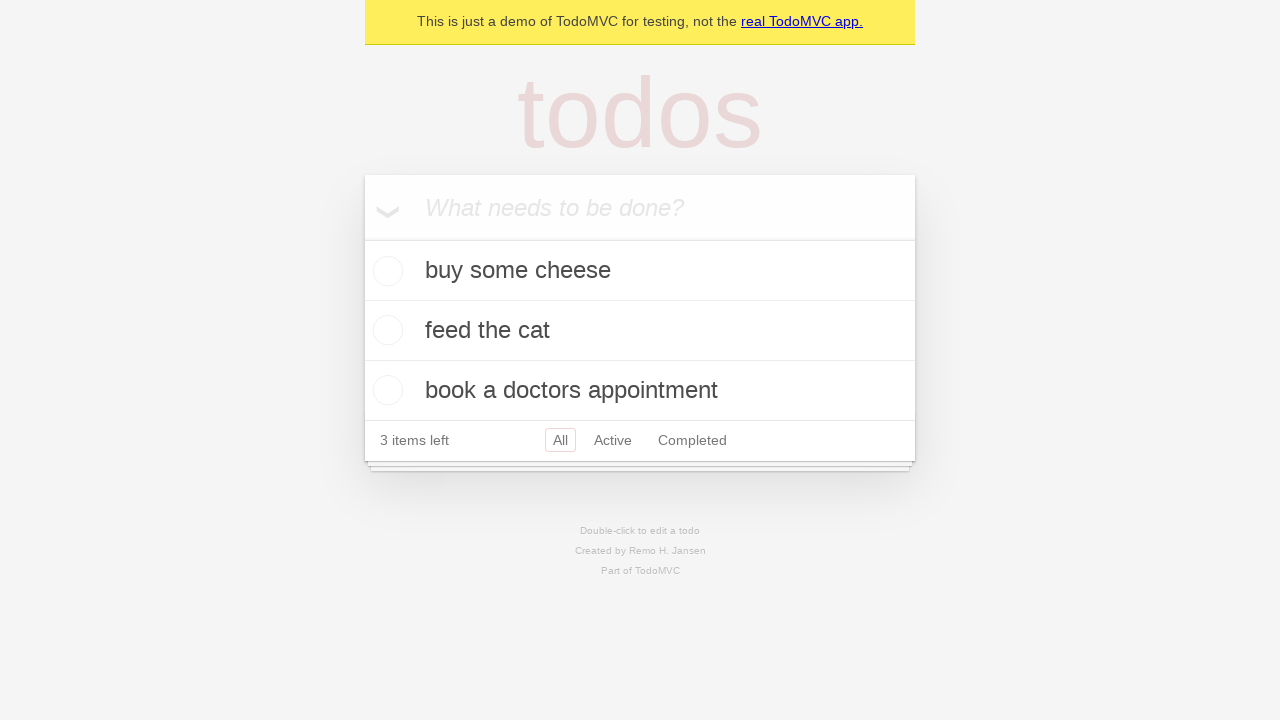

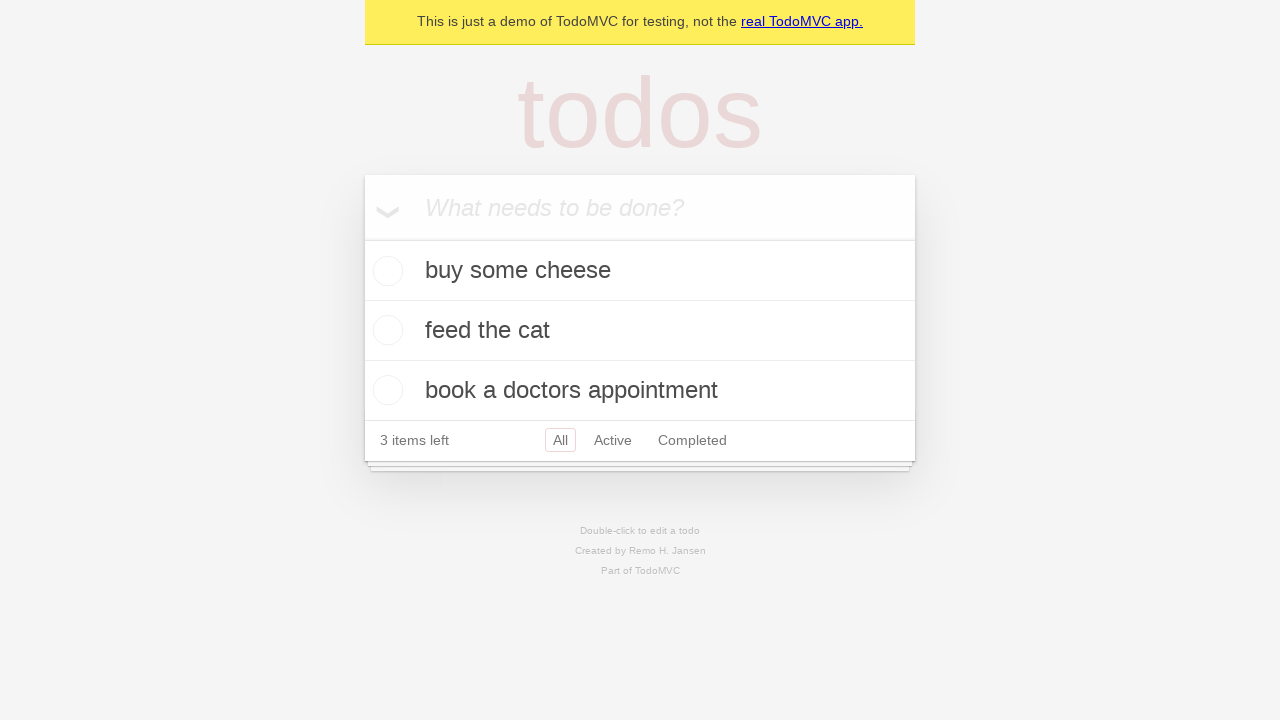